Navigates to a test automation practice blog and verifies the sorting of dropdown options for an animals dropdown menu

Starting URL: http://testautomationpractice.blogspot.com/

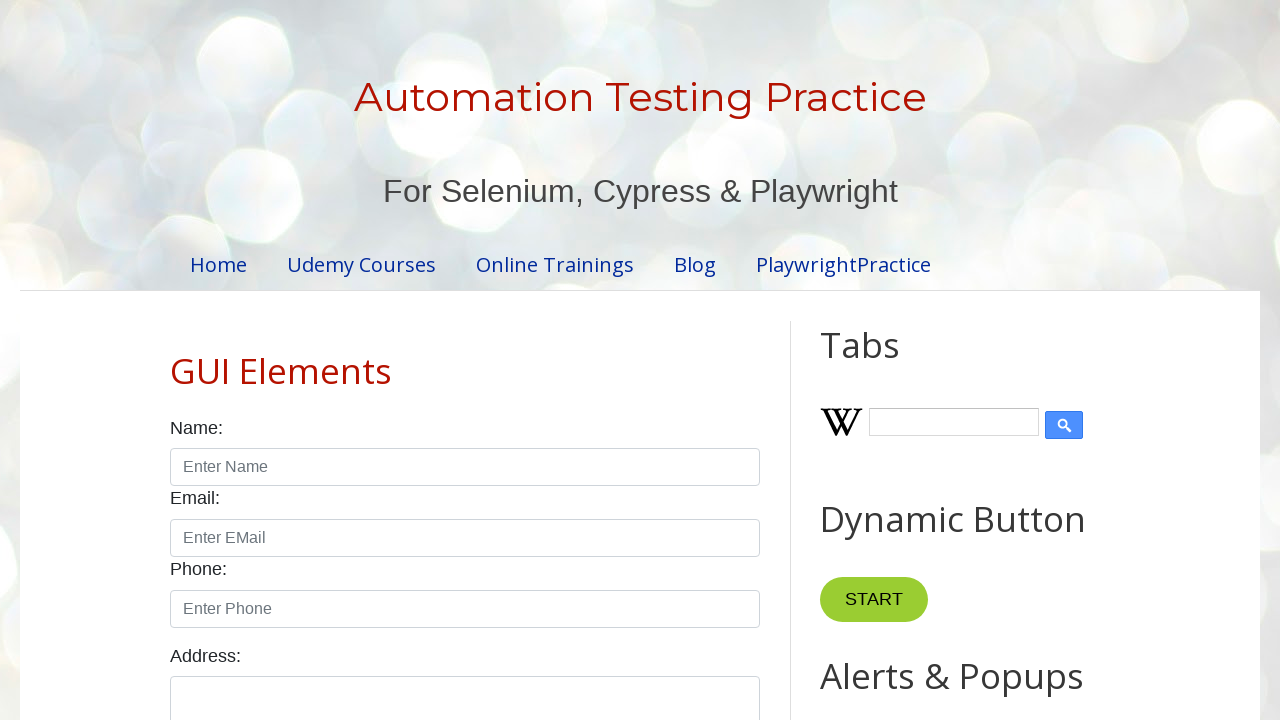

Navigated to test automation practice blog
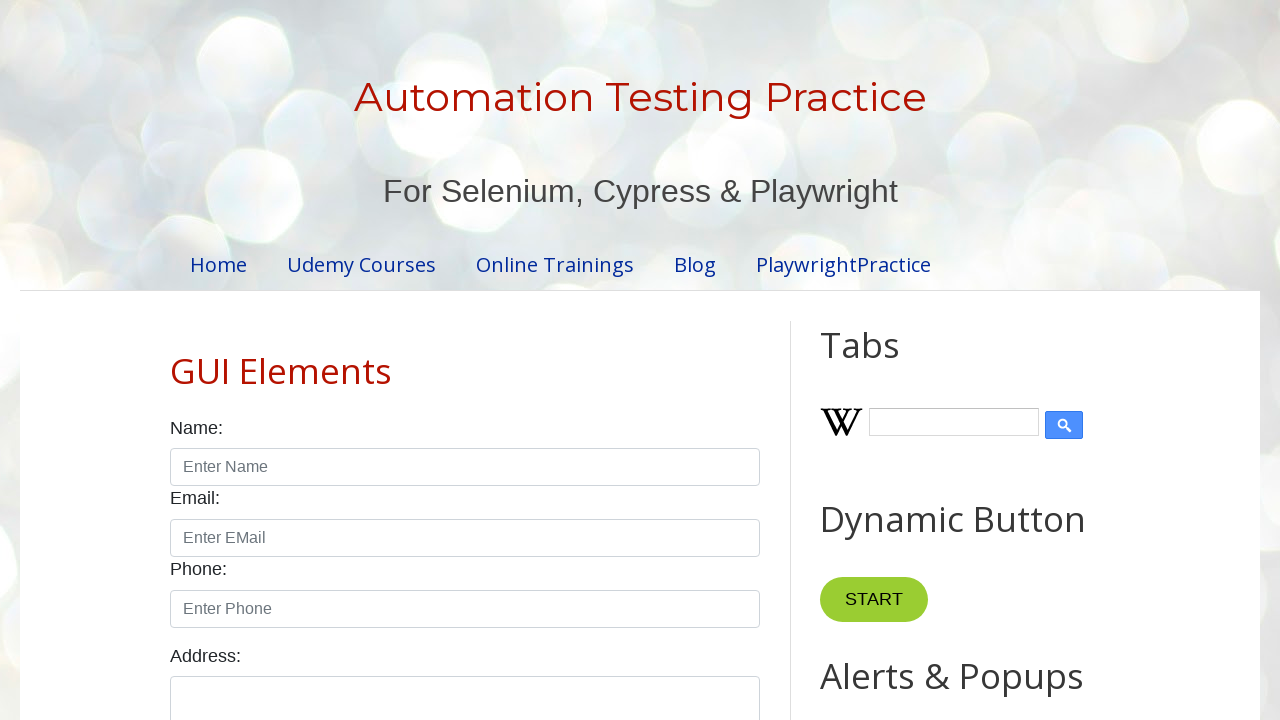

Located animals dropdown element
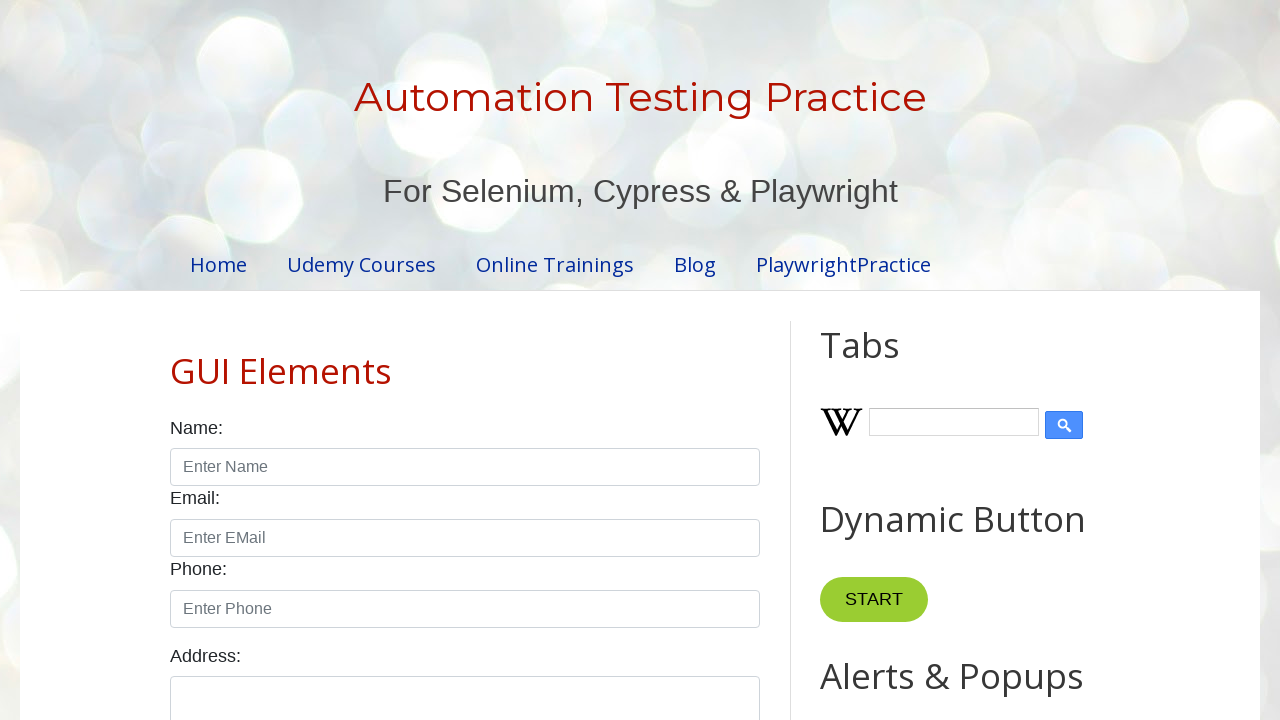

Retrieved all options from animals dropdown
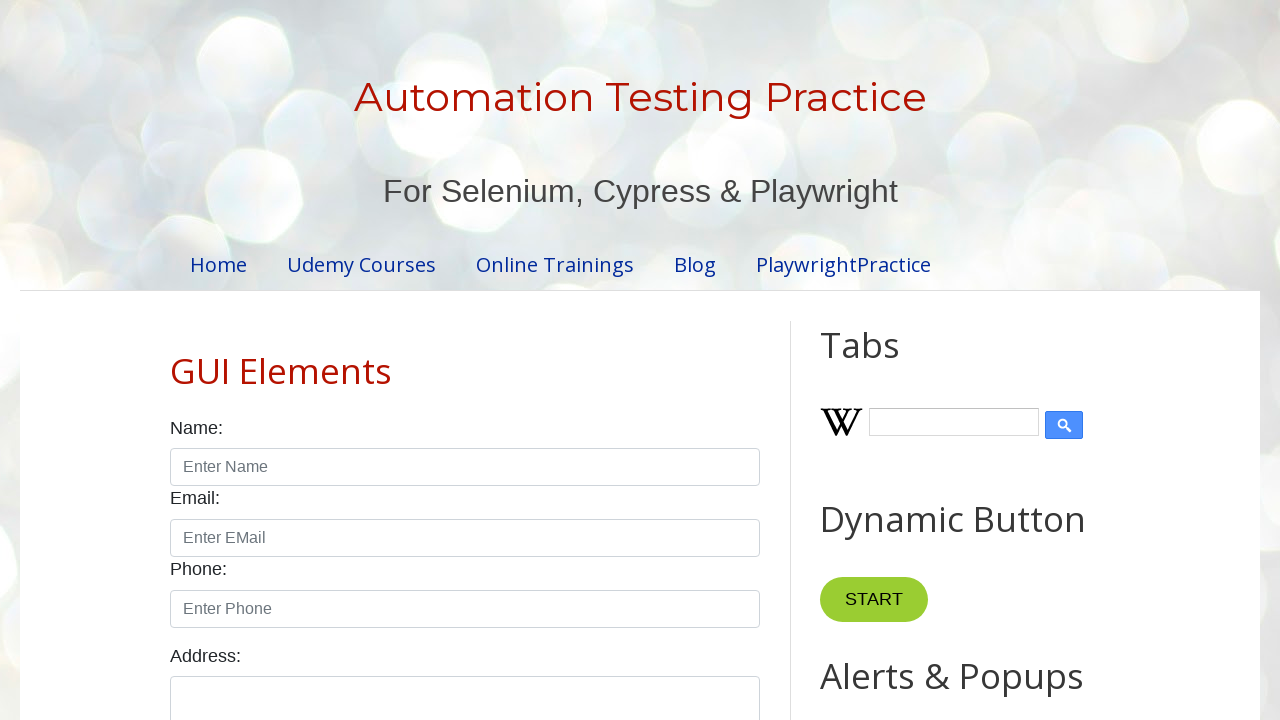

Extracted text from all dropdown options: ['\n        Cat\n      ', '\n        Cheetah\n      ', '\n        Deer\n      ', '\n        Dog\n      ', '\n        Elephant\n      ', '\n        Fox\n      ', '\n        Giraffe\n      ', '\n        Lion\n      ', '\n        Rabbit\n      ', '\n        Zebra\n      ']
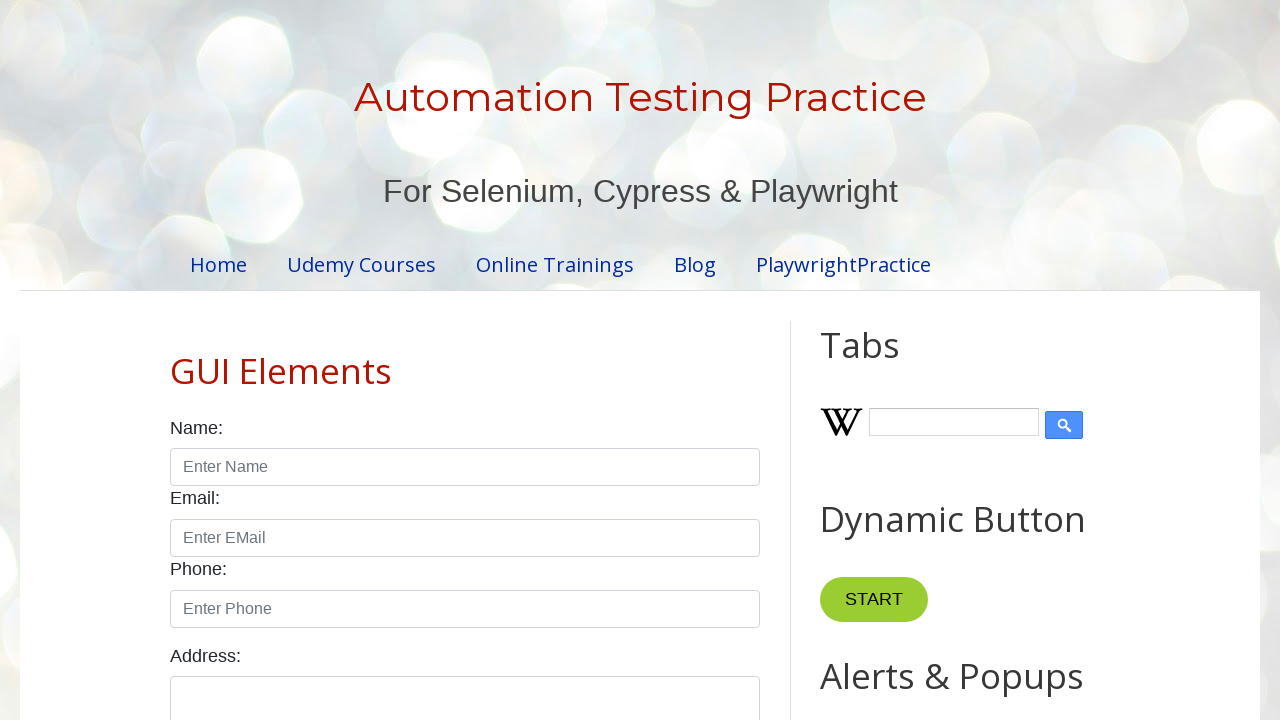

Created sorted copy of options: ['\n        Cat\n      ', '\n        Cheetah\n      ', '\n        Deer\n      ', '\n        Dog\n      ', '\n        Elephant\n      ', '\n        Fox\n      ', '\n        Giraffe\n      ', '\n        Lion\n      ', '\n        Rabbit\n      ', '\n        Zebra\n      ']
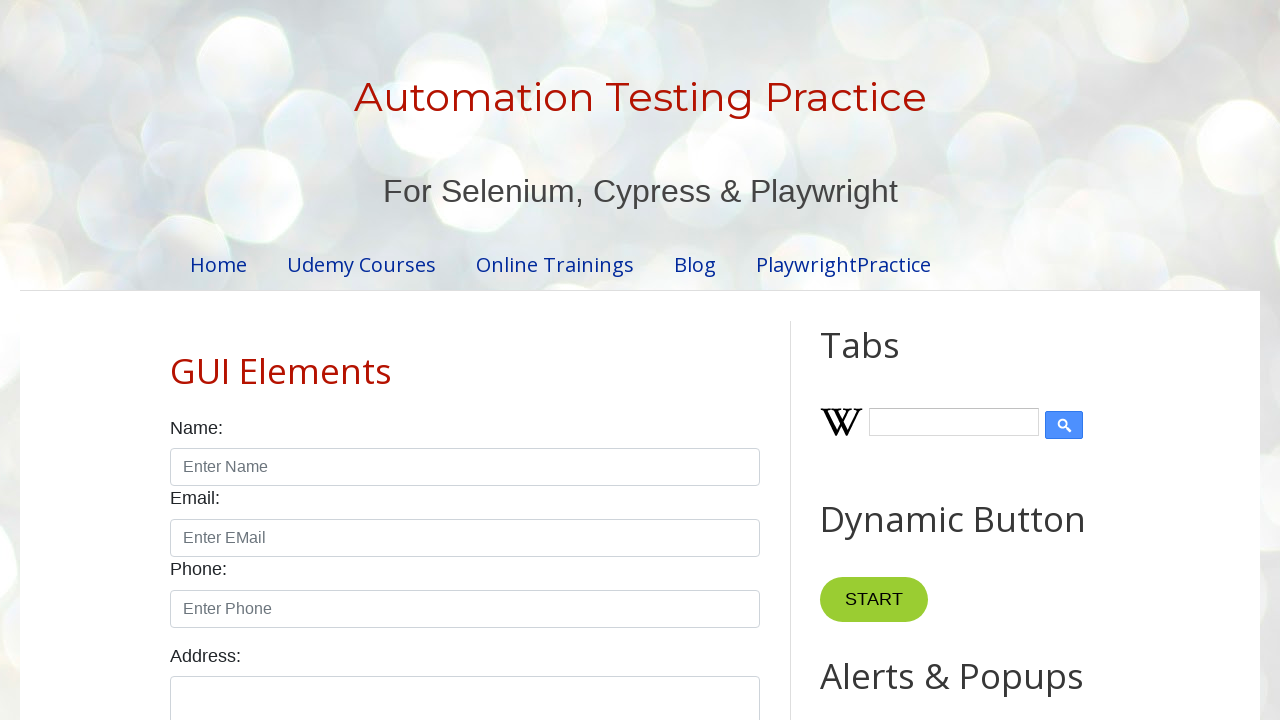

Verified that dropdown options are already sorted
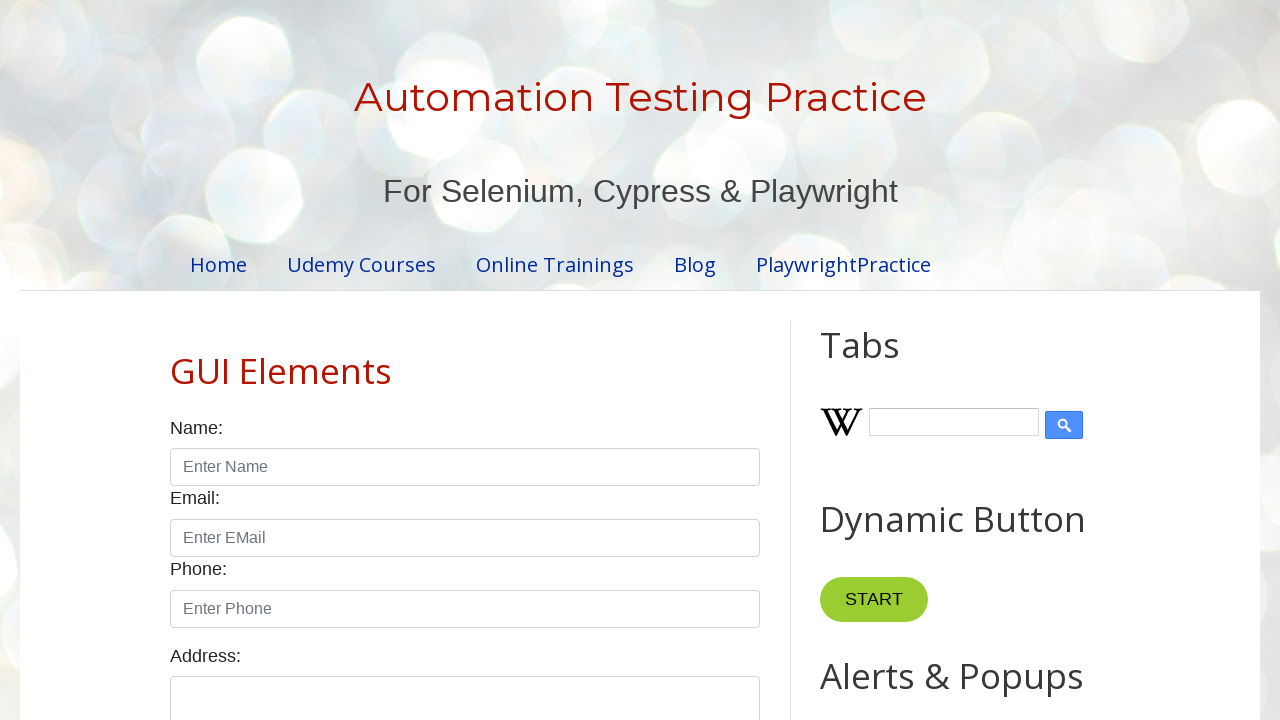

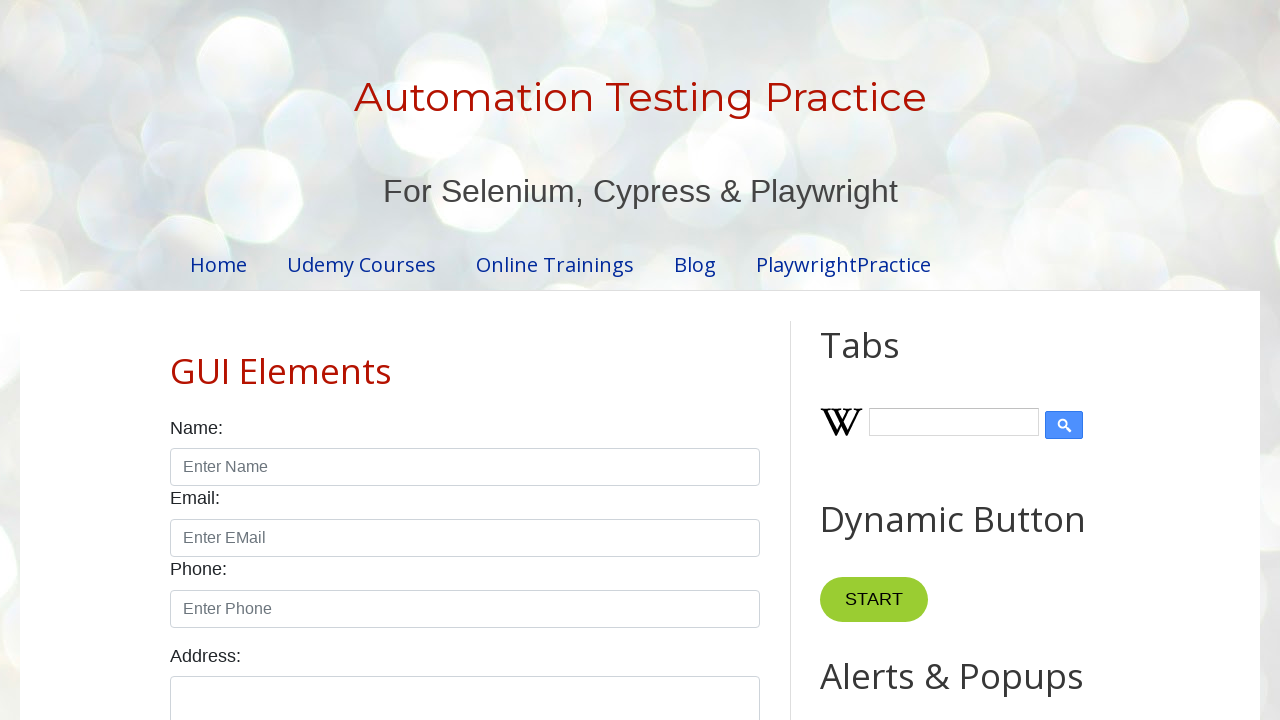